Tests tooltip functionality on DemoQA by hovering over various elements (button, text field, and links) and verifying that the correct tooltip text appears for each element.

Starting URL: https://demoqa.com/tool-tips

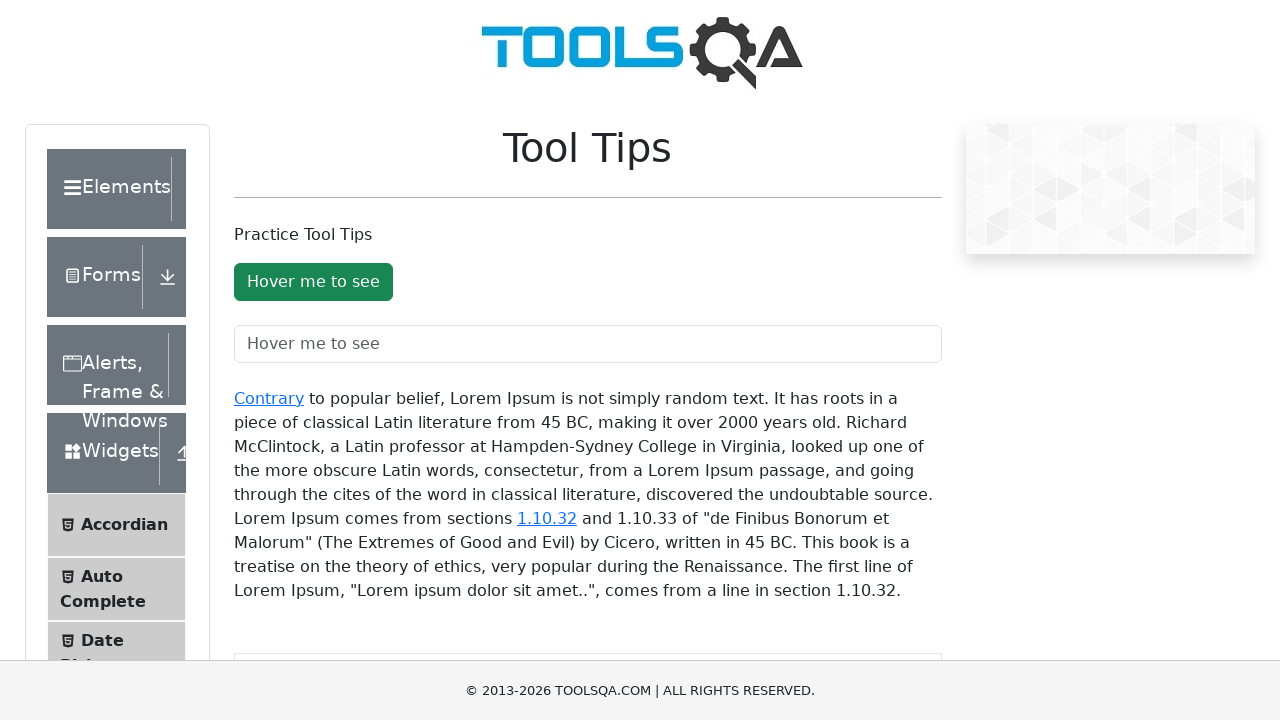

Scrolled button element into view
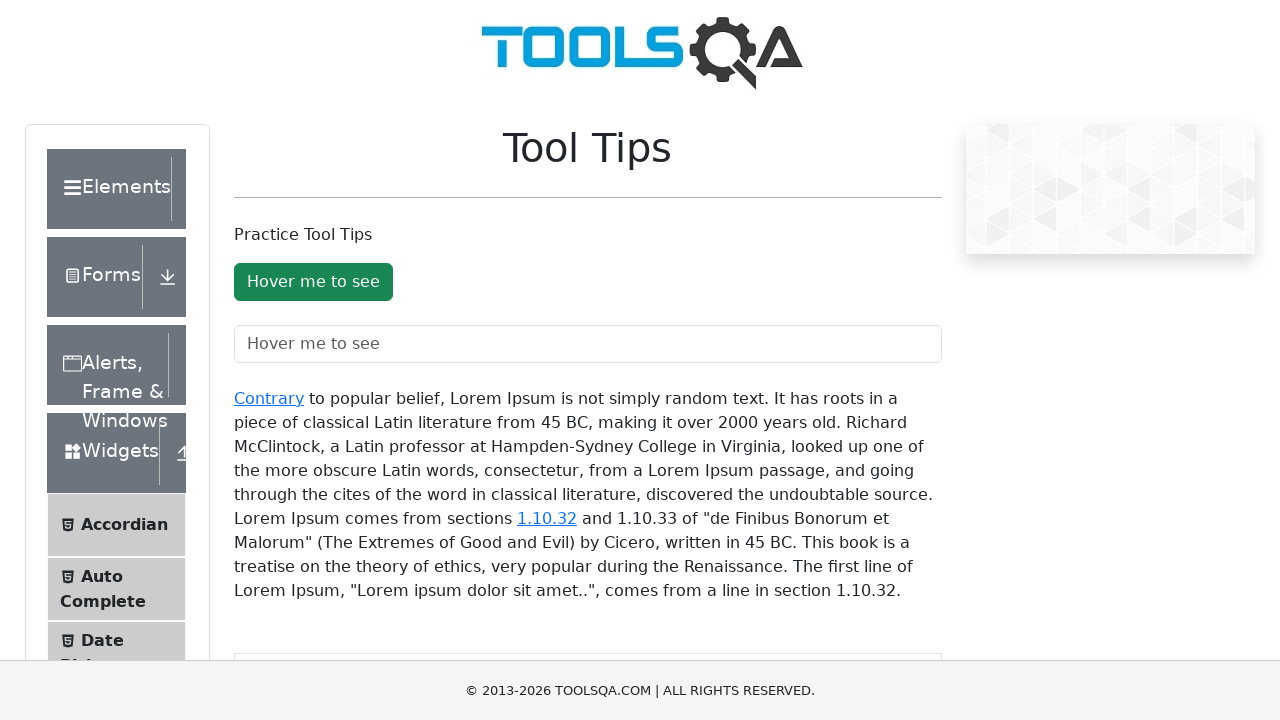

Hovered over button to trigger tooltip at (313, 282) on #toolTipButton
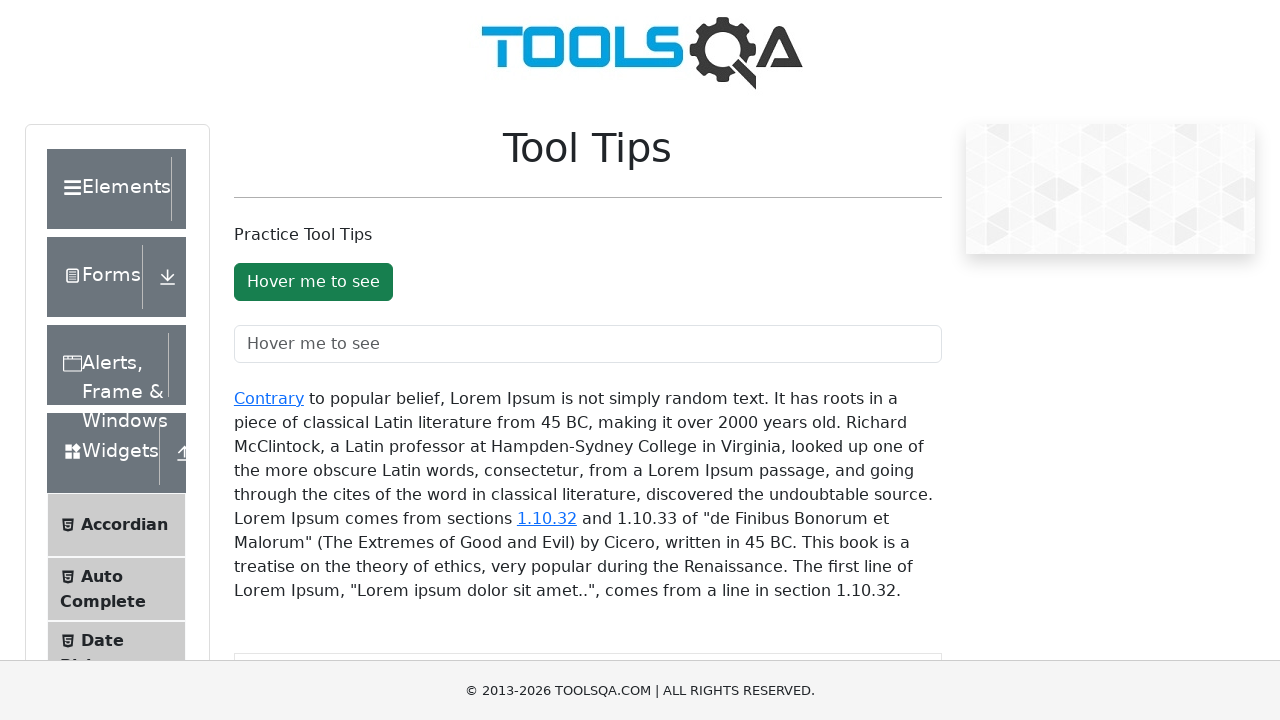

Button tooltip appeared with expected text
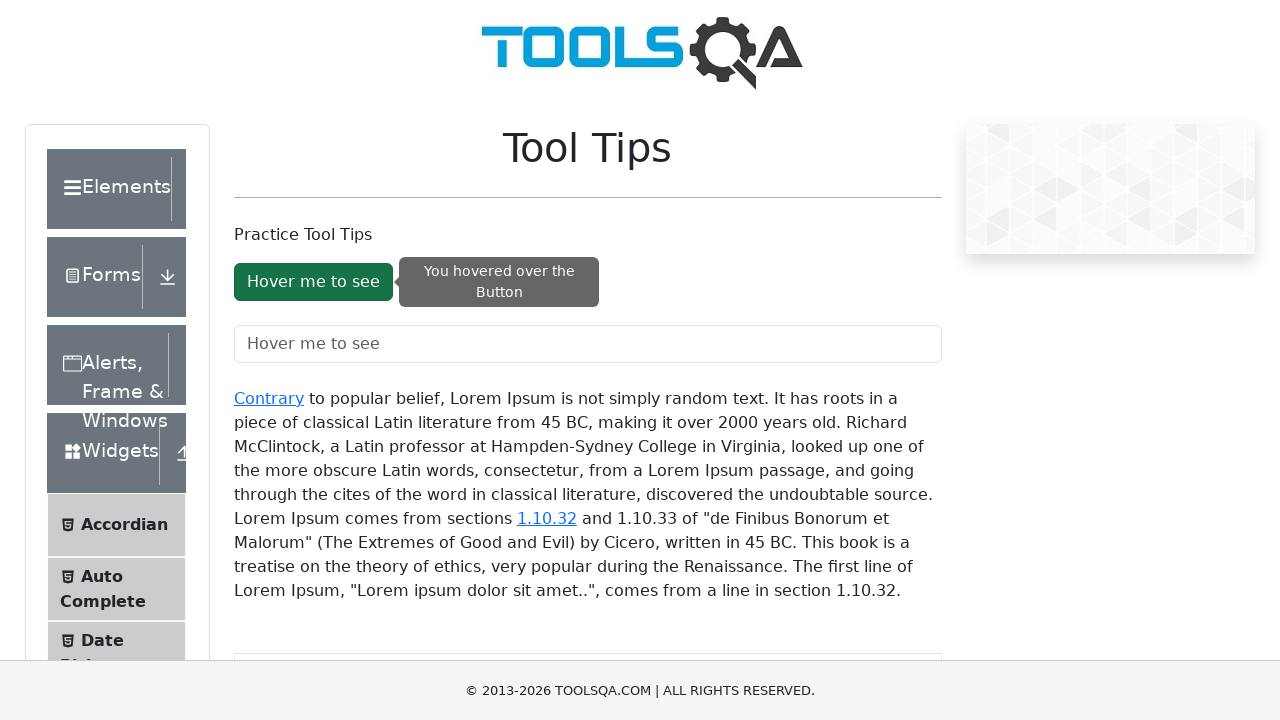

Scrolled text field element into view
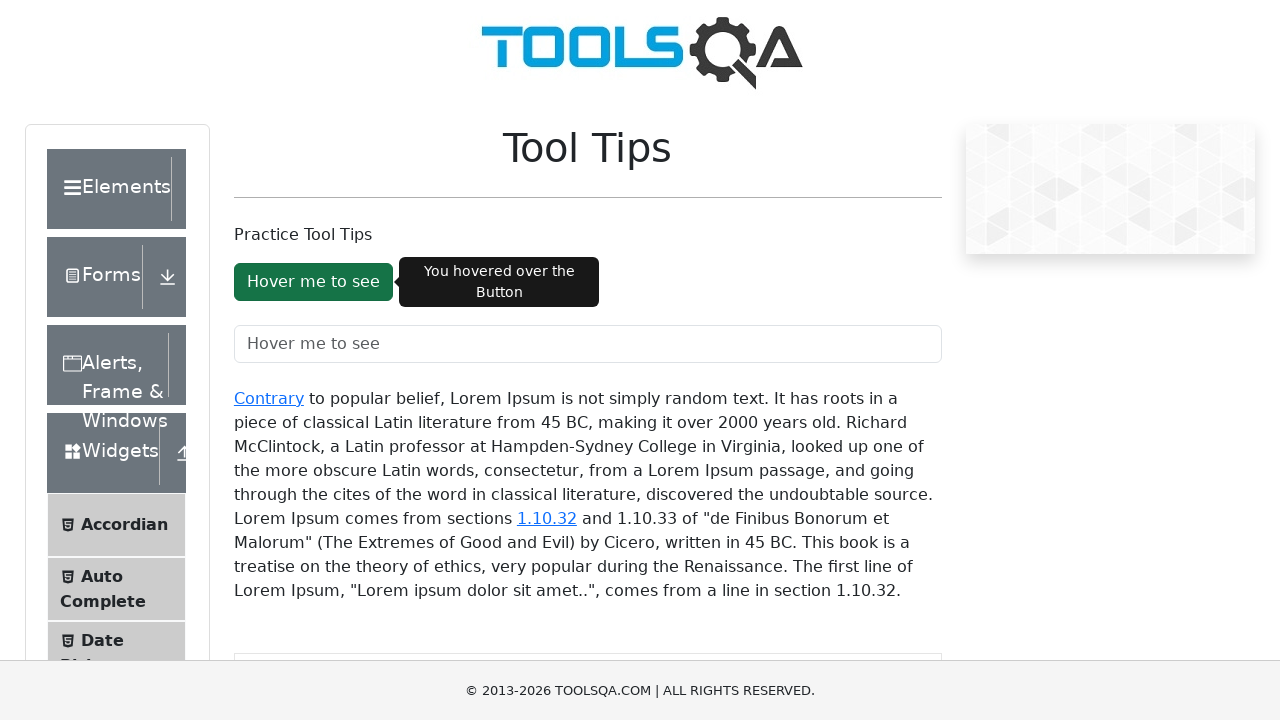

Hovered over text field to trigger tooltip at (588, 344) on #toolTipTextField
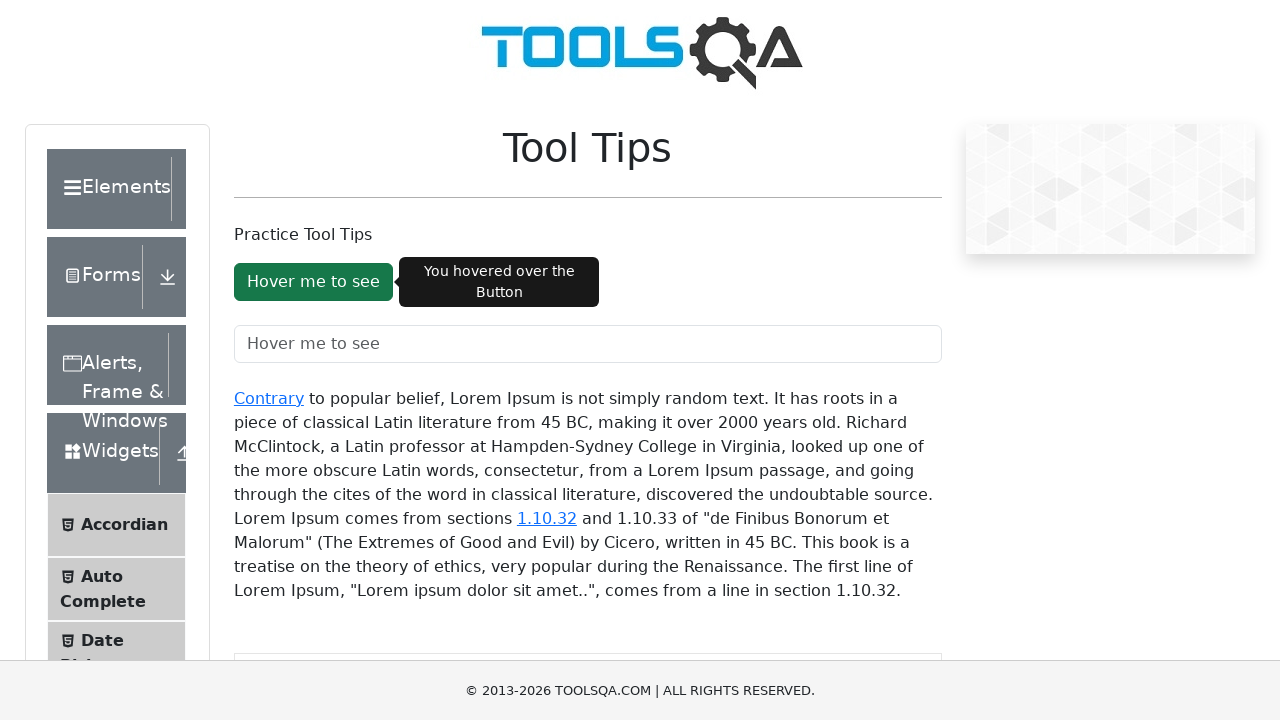

Text field tooltip appeared with expected text
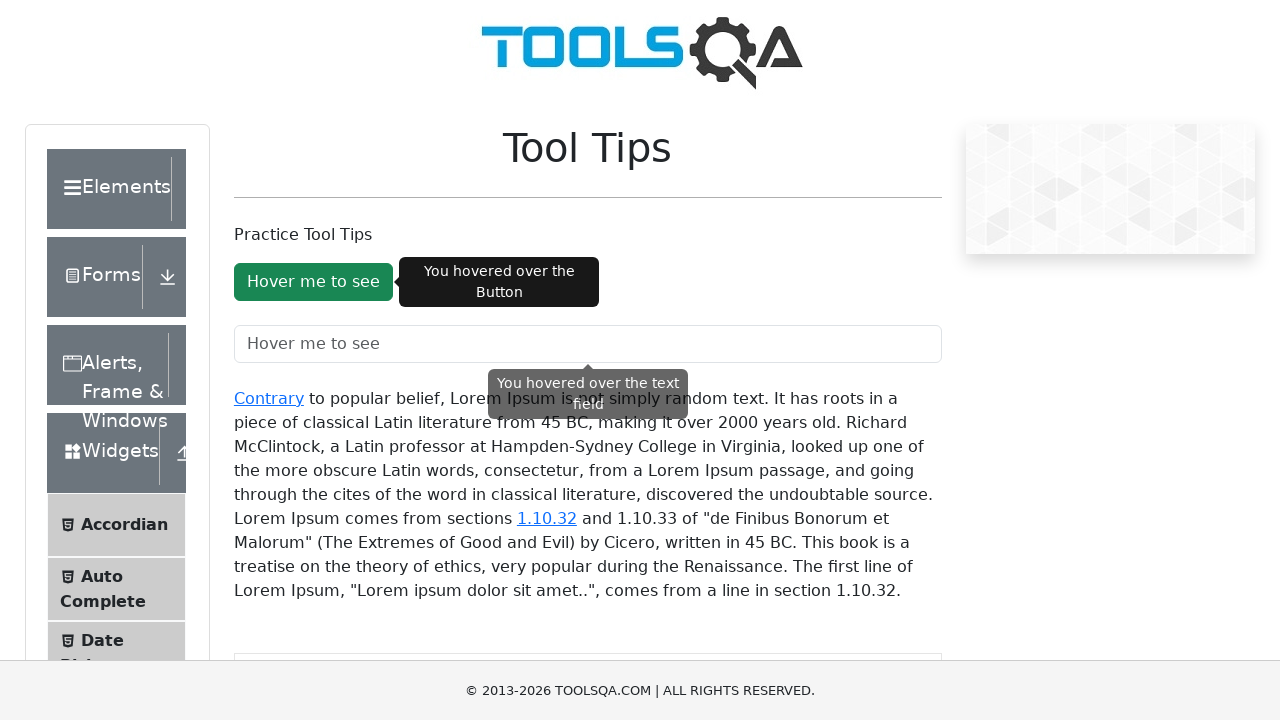

Scrolled 'Contrary' link element into view
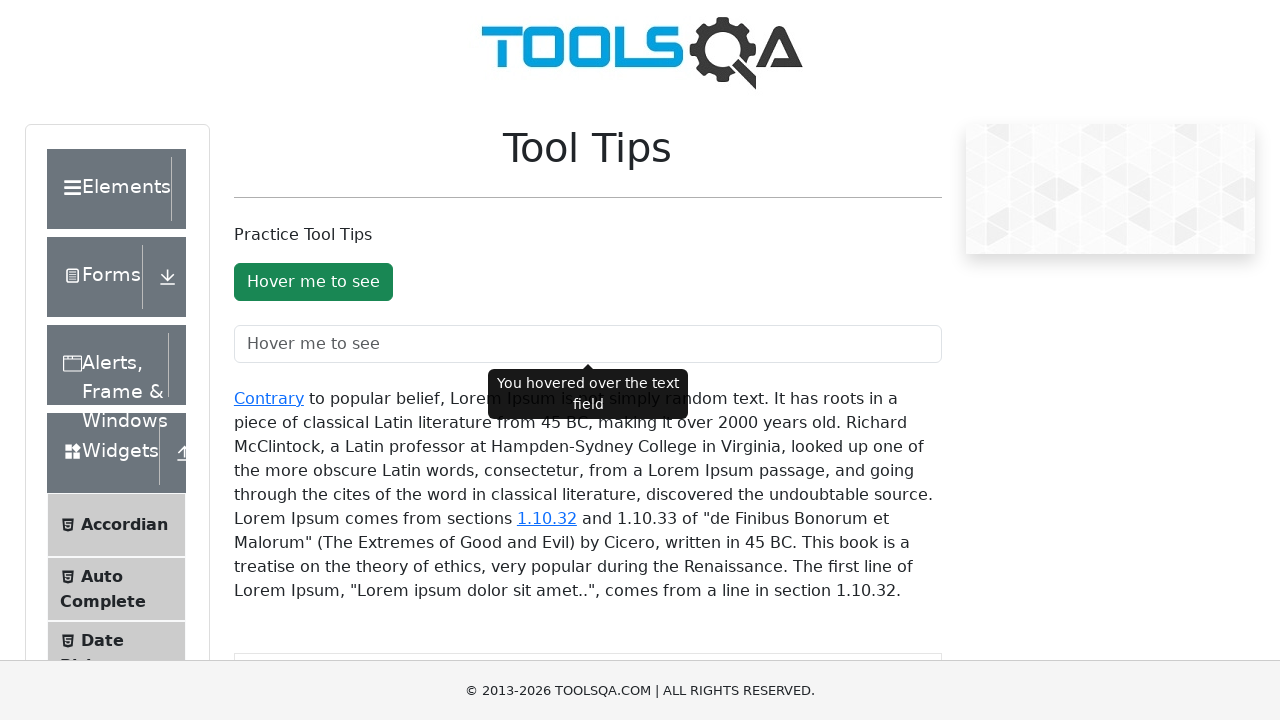

Hovered over 'Contrary' link to trigger tooltip at (269, 398) on #texToolTopContainer a:nth-child(1)
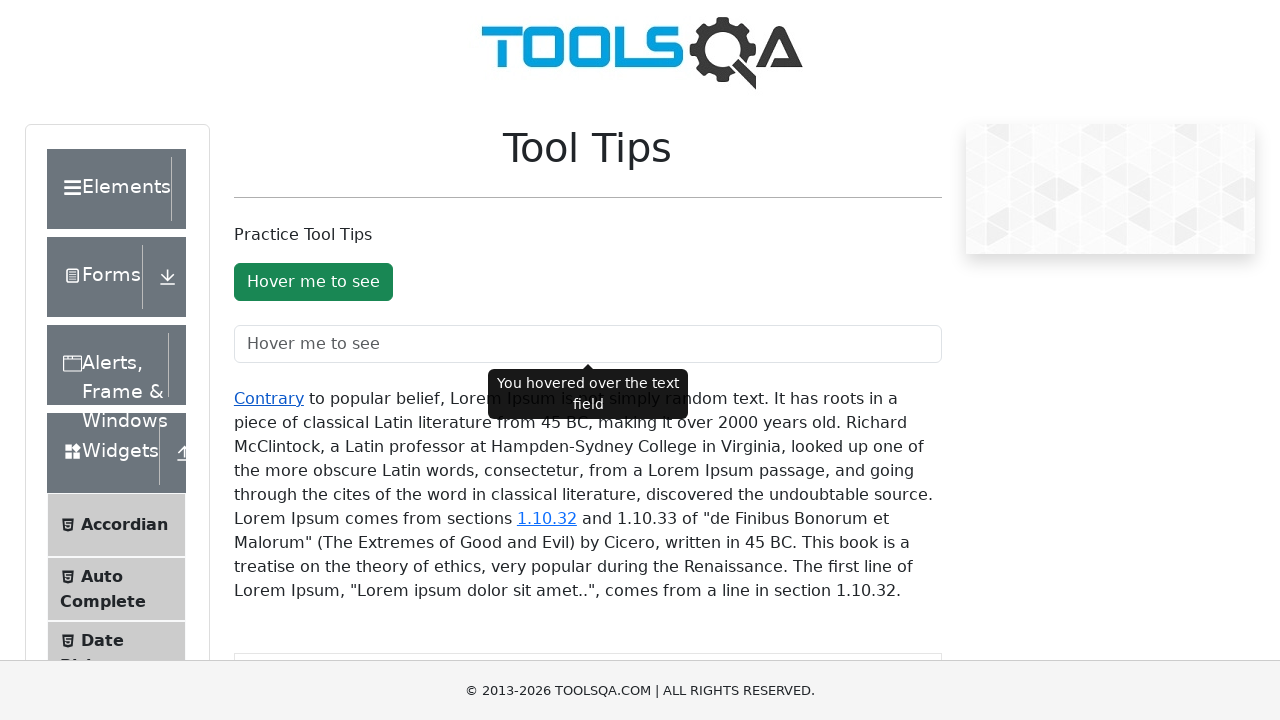

'Contrary' link tooltip appeared with expected text
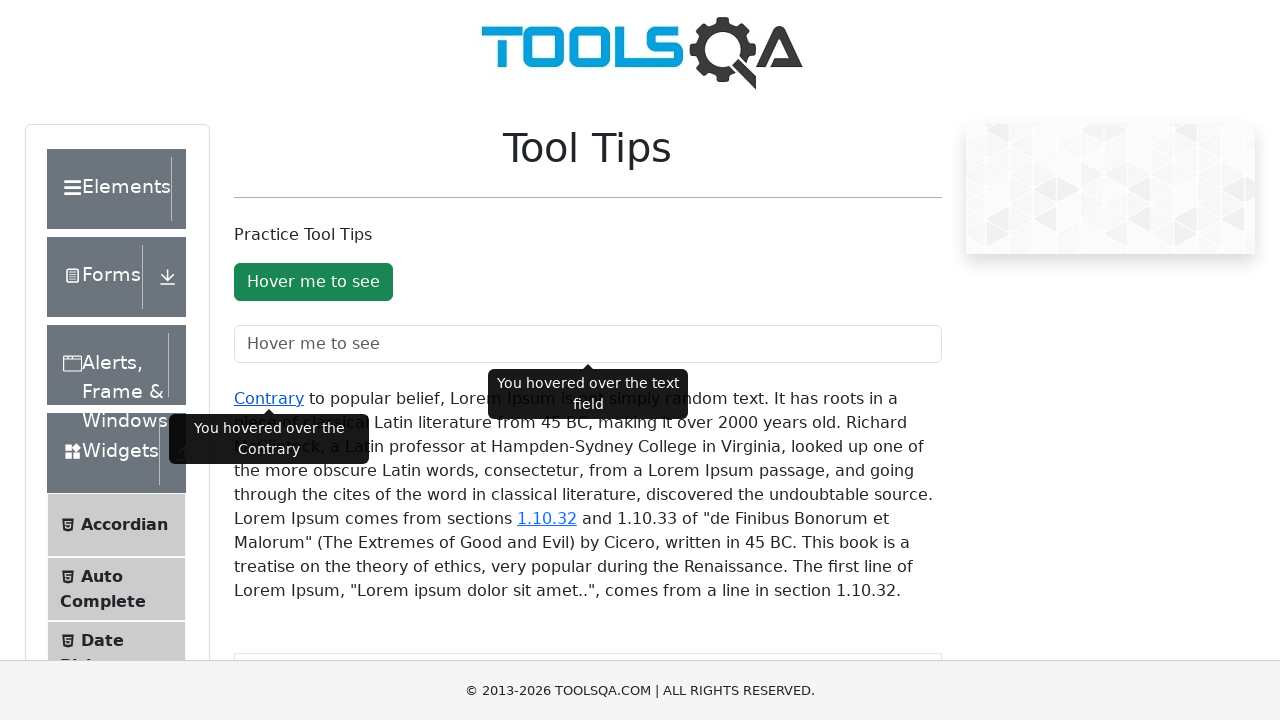

Scrolled '1.10.32' section link element into view
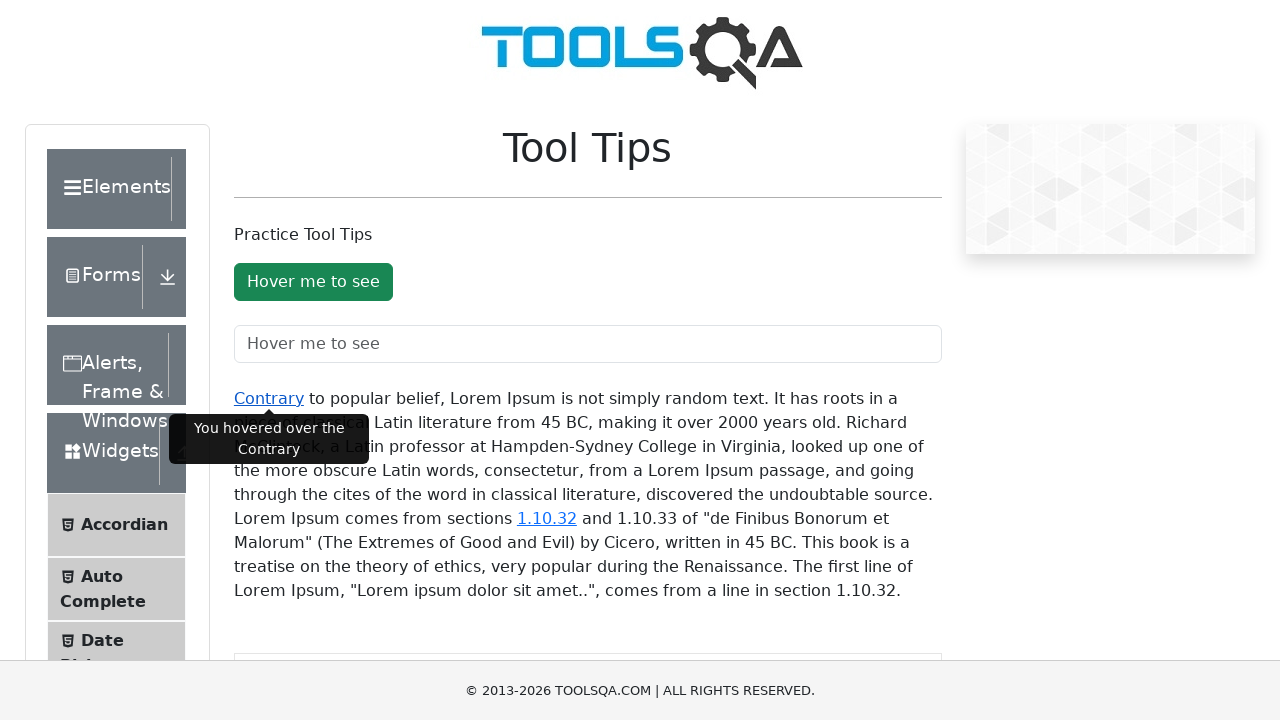

Hovered over '1.10.32' section link to trigger tooltip at (547, 518) on #texToolTopContainer a:nth-child(2)
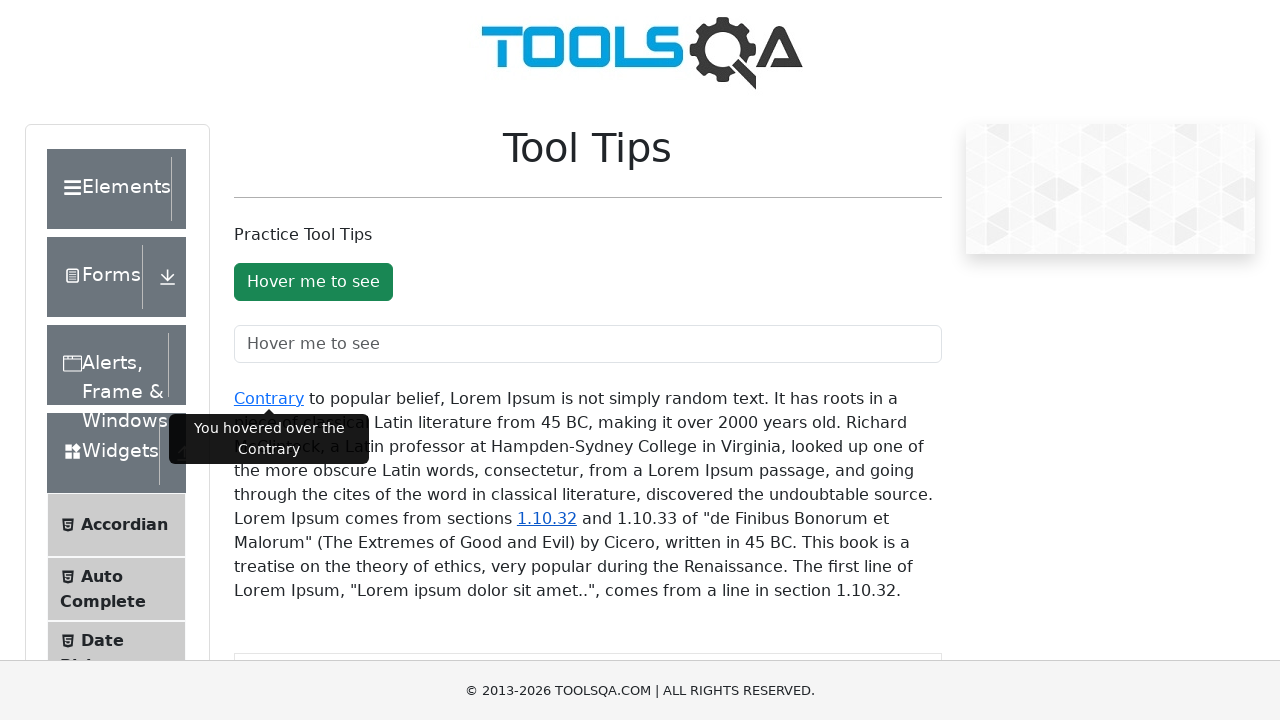

'1.10.32' section link tooltip appeared with expected text
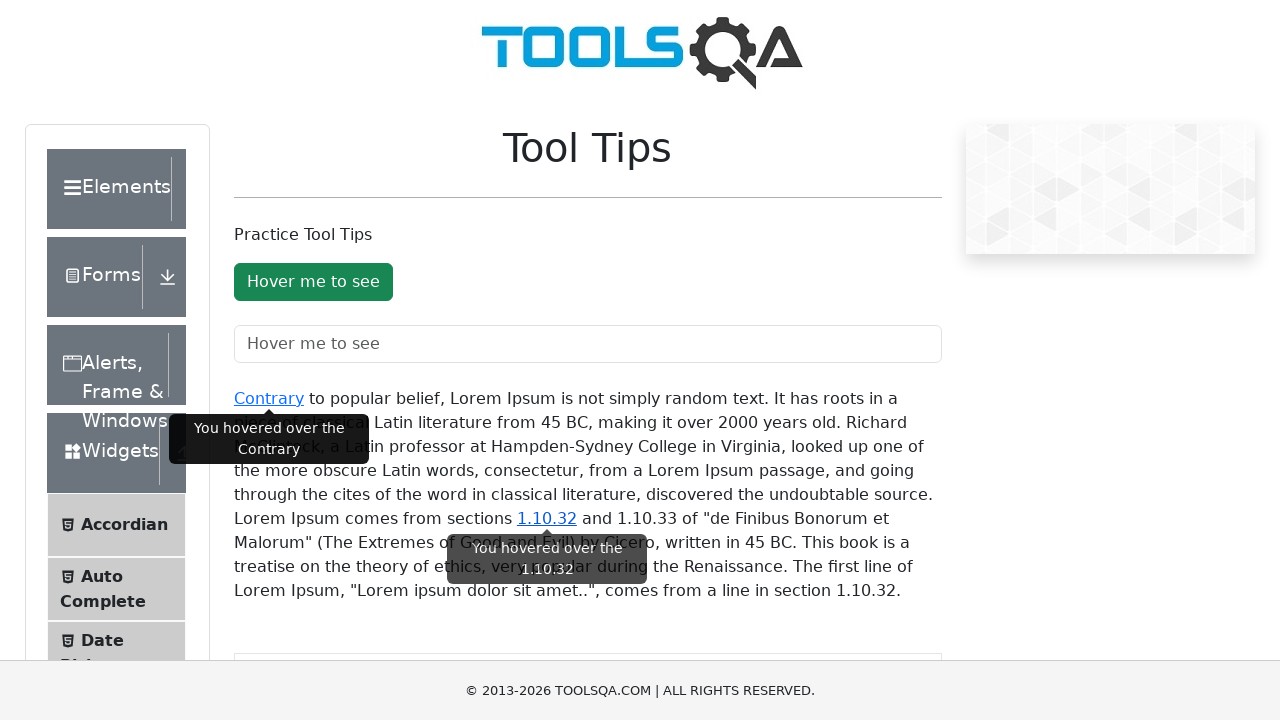

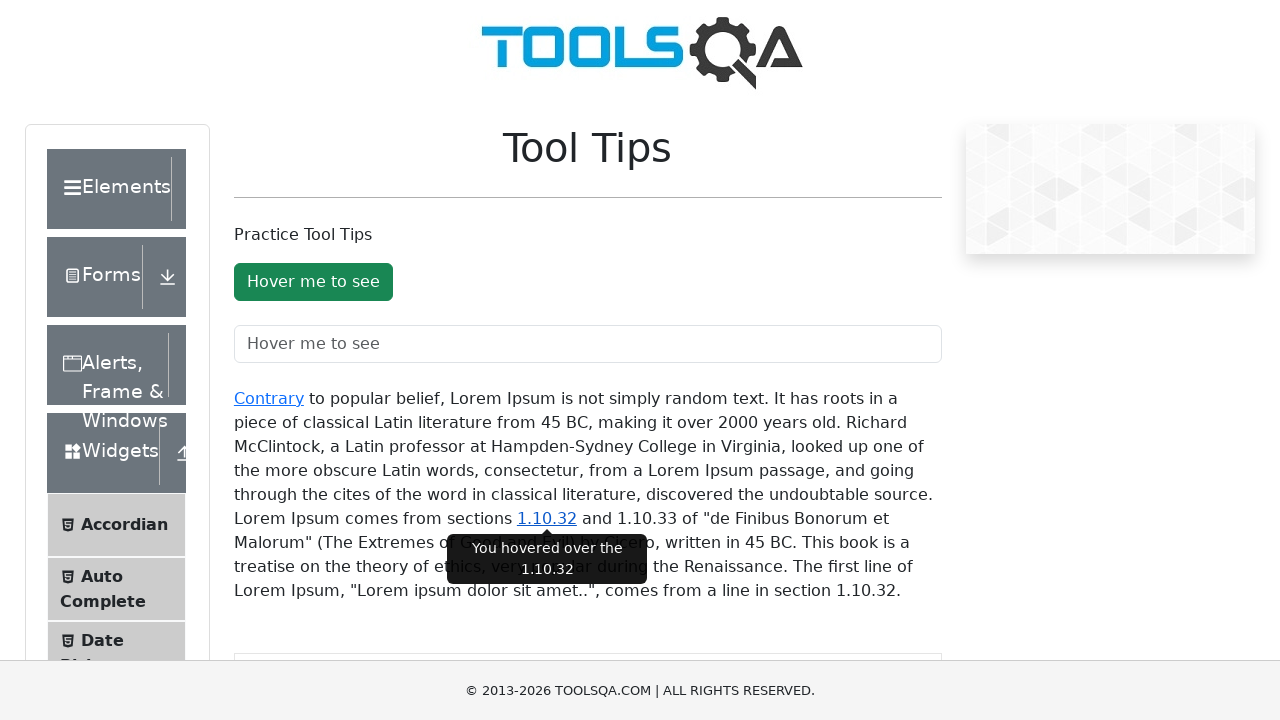